Tests updating an existing cookie value

Starting URL: https://bonigarcia.dev/selenium-webdriver-java/cookies.html

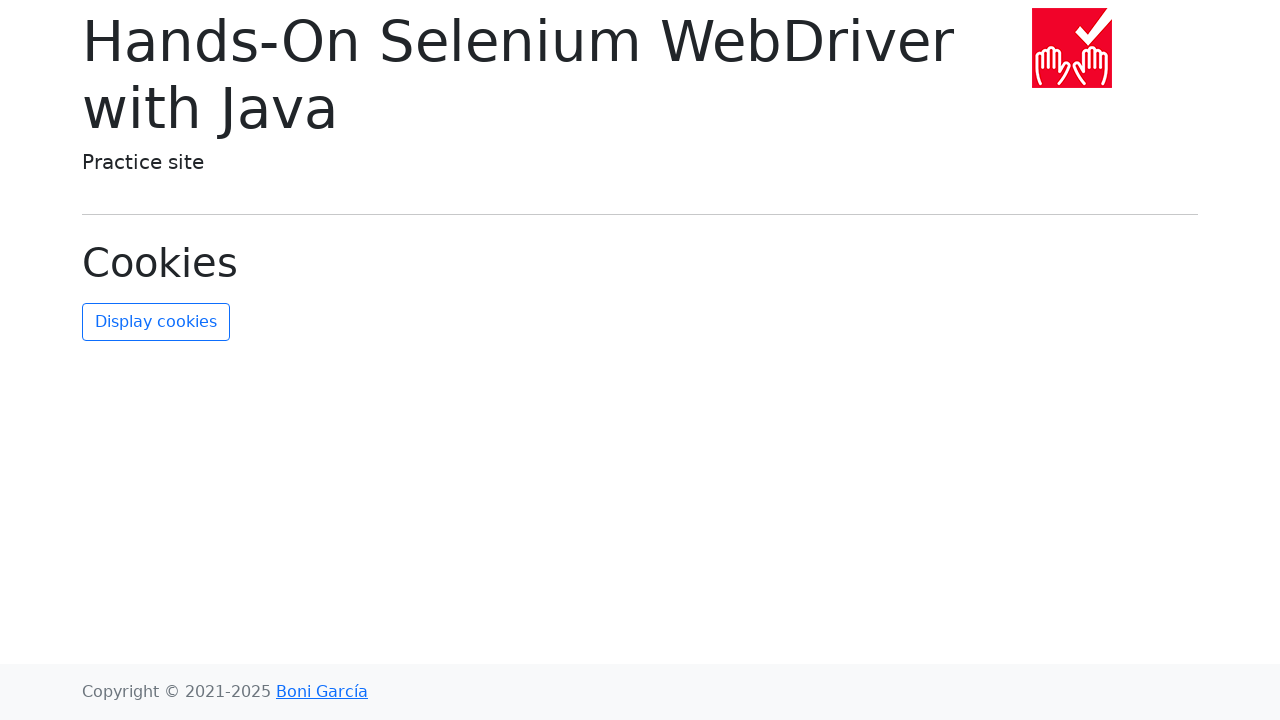

Added/updated username cookie with new value 'new-value'
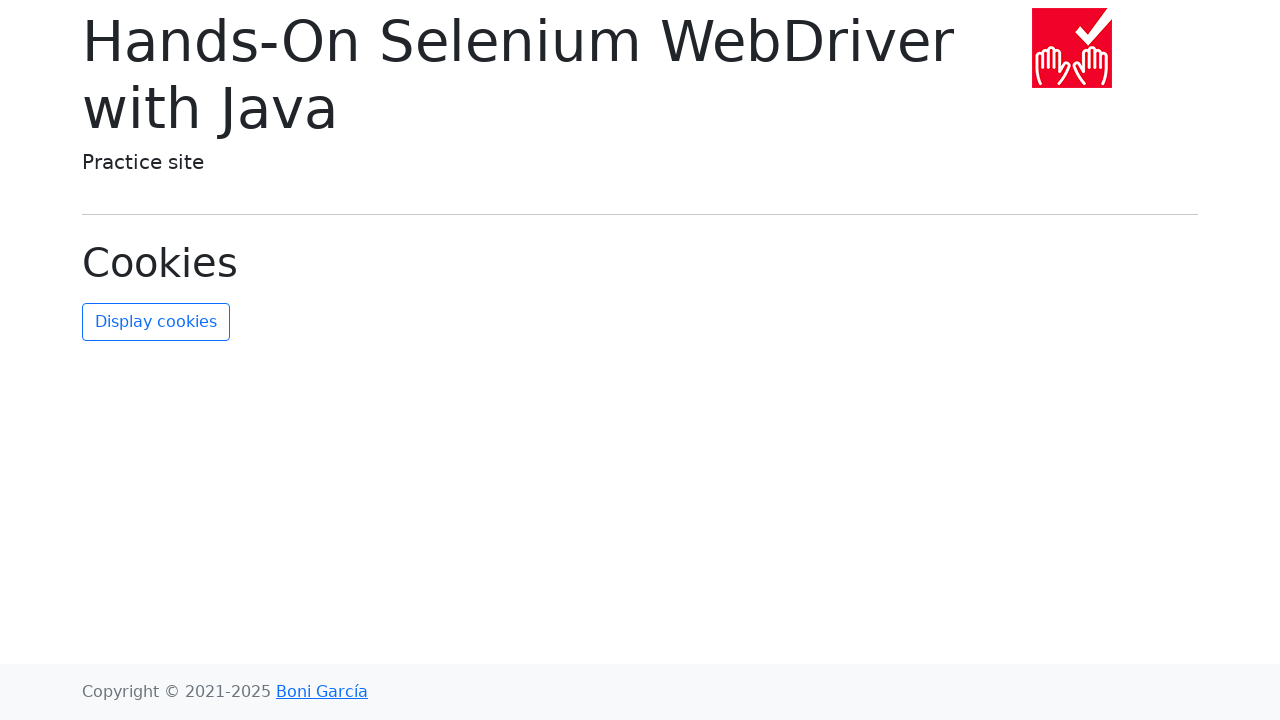

Clicked refresh cookies button to display updated cookies at (156, 322) on #refresh-cookies
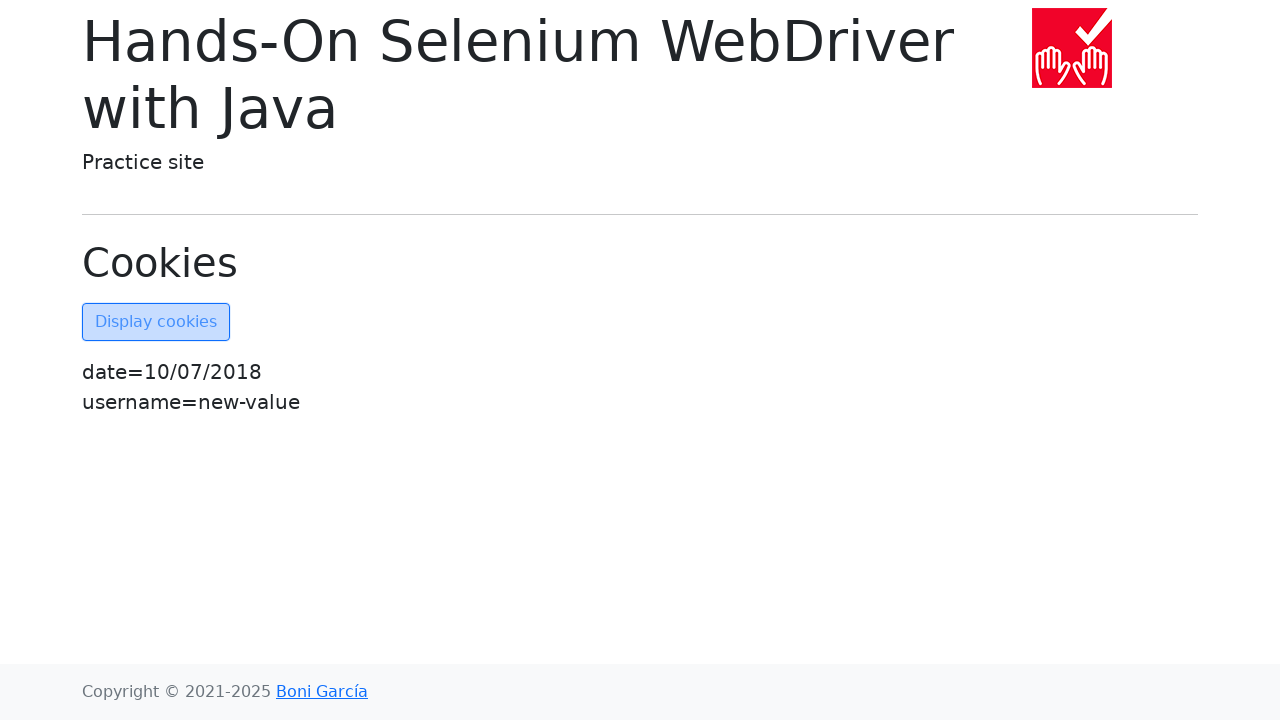

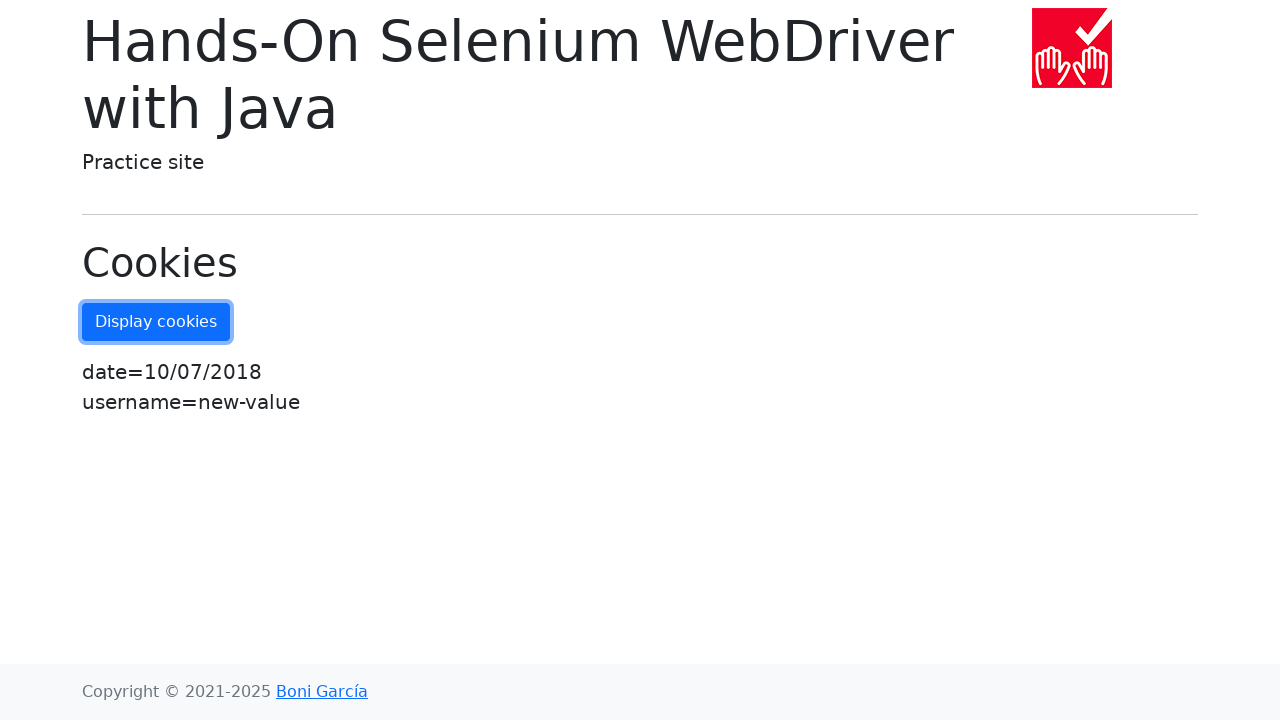